Tests mouse hover functionality by hovering over a dropdown button and selecting an option from the revealed dropdown menu

Starting URL: http://seleniumpractise.blogspot.in/2016/08/how-to-perform-mouse-hover-in-selenium.html

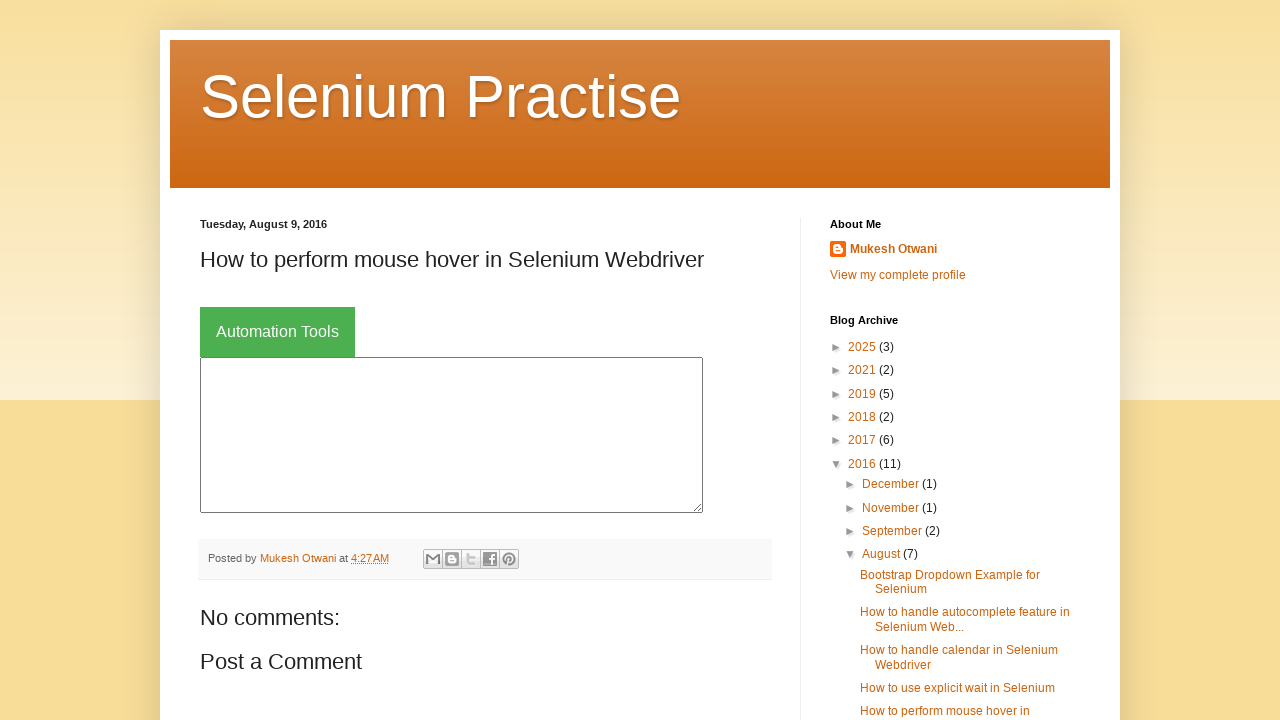

Hovered over dropdown button to reveal menu options at (278, 332) on button.dropbtn
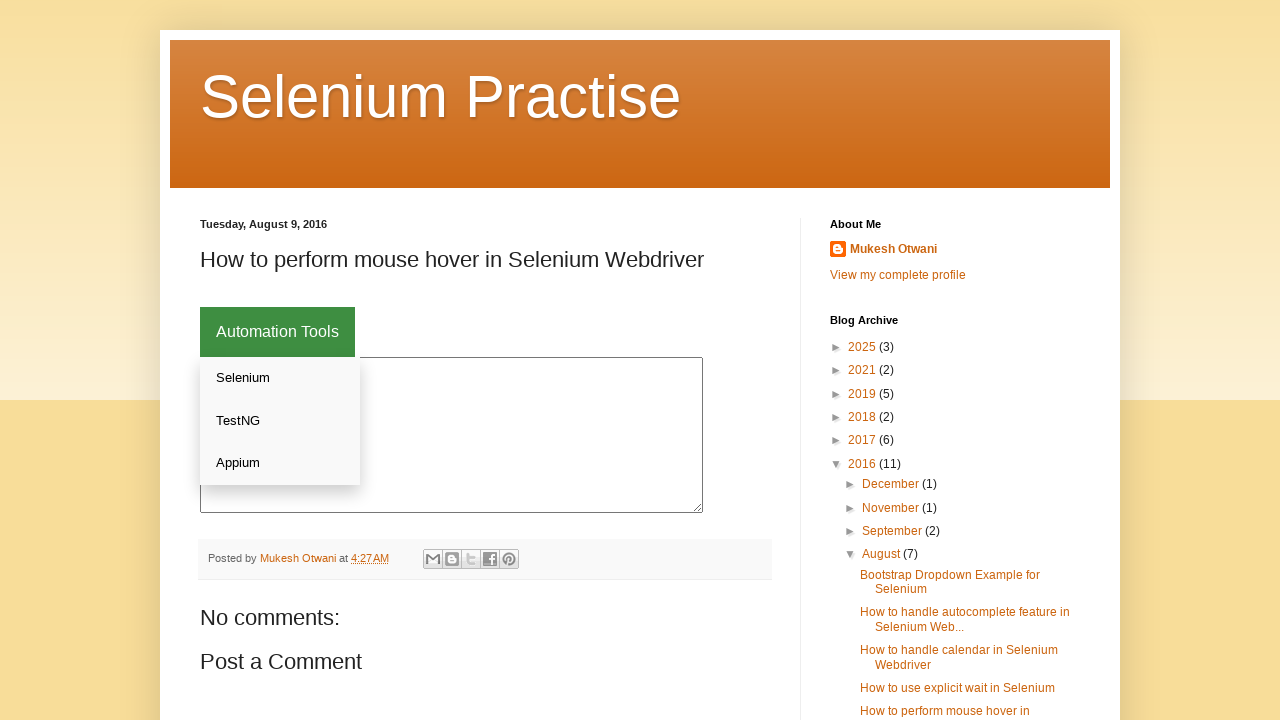

Located all dropdown menu links
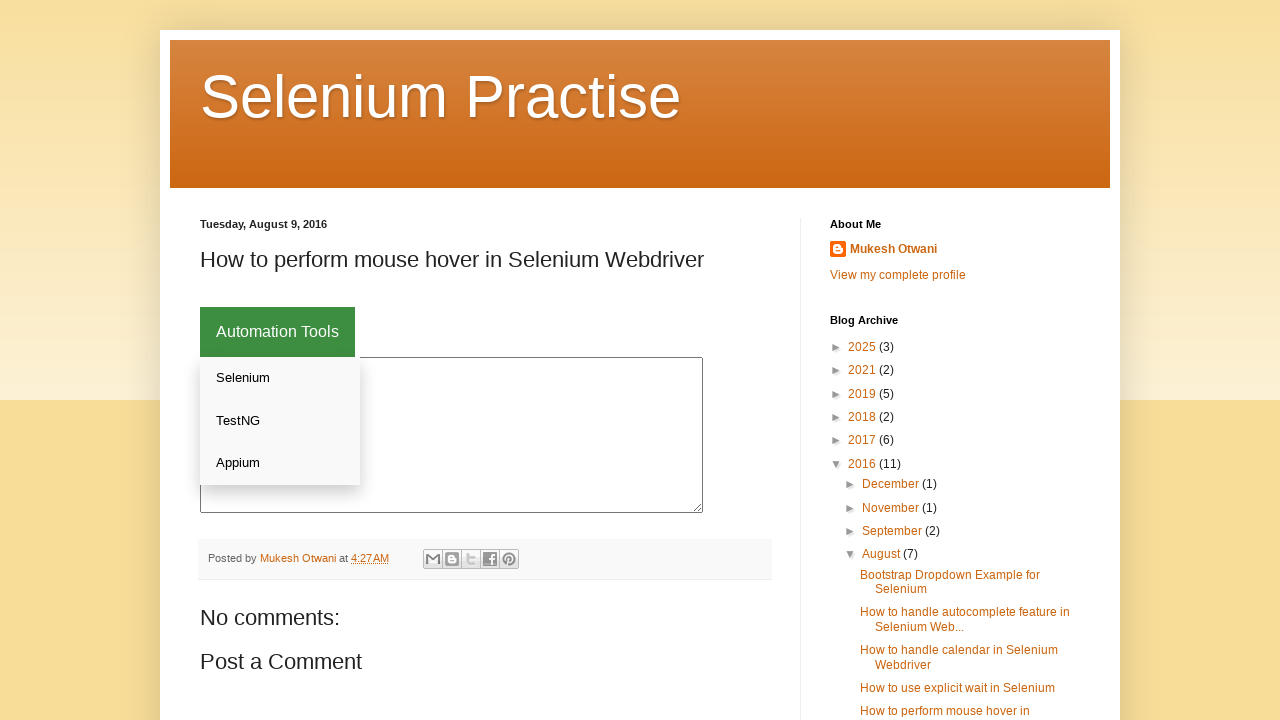

Clicked 'Appium' option from dropdown menu at (280, 463) on div.dropdown-content a >> nth=2
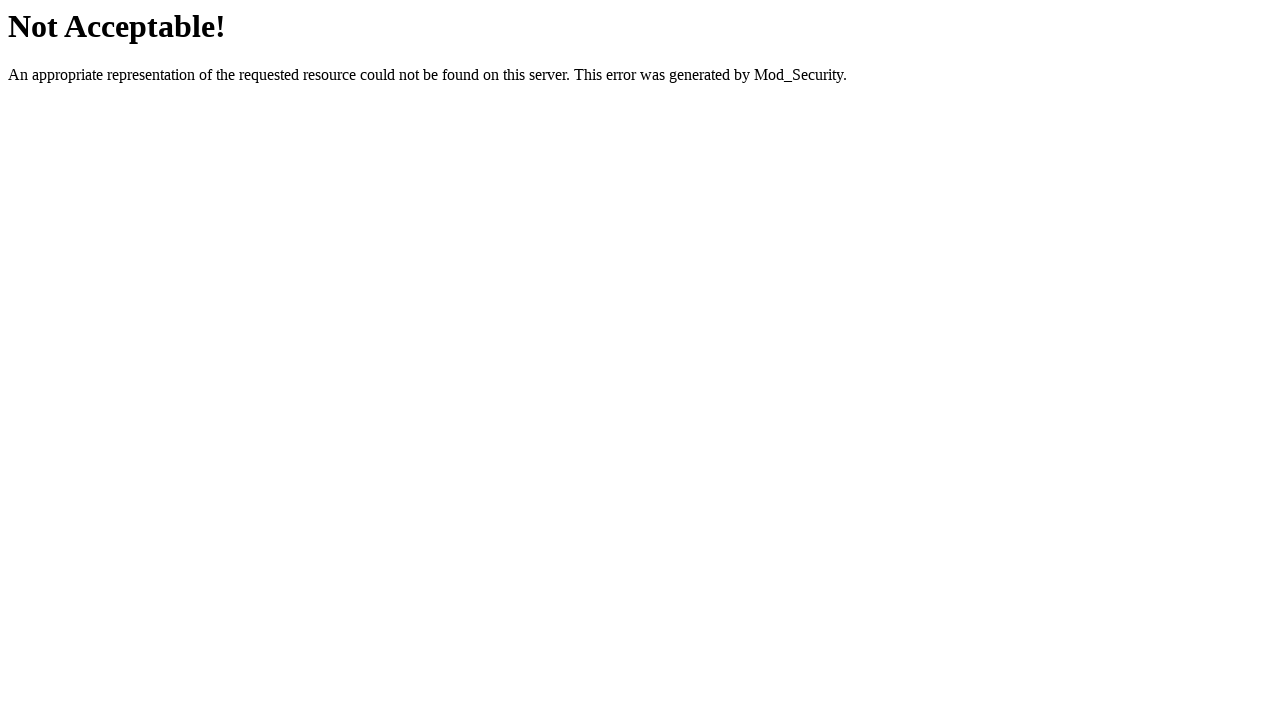

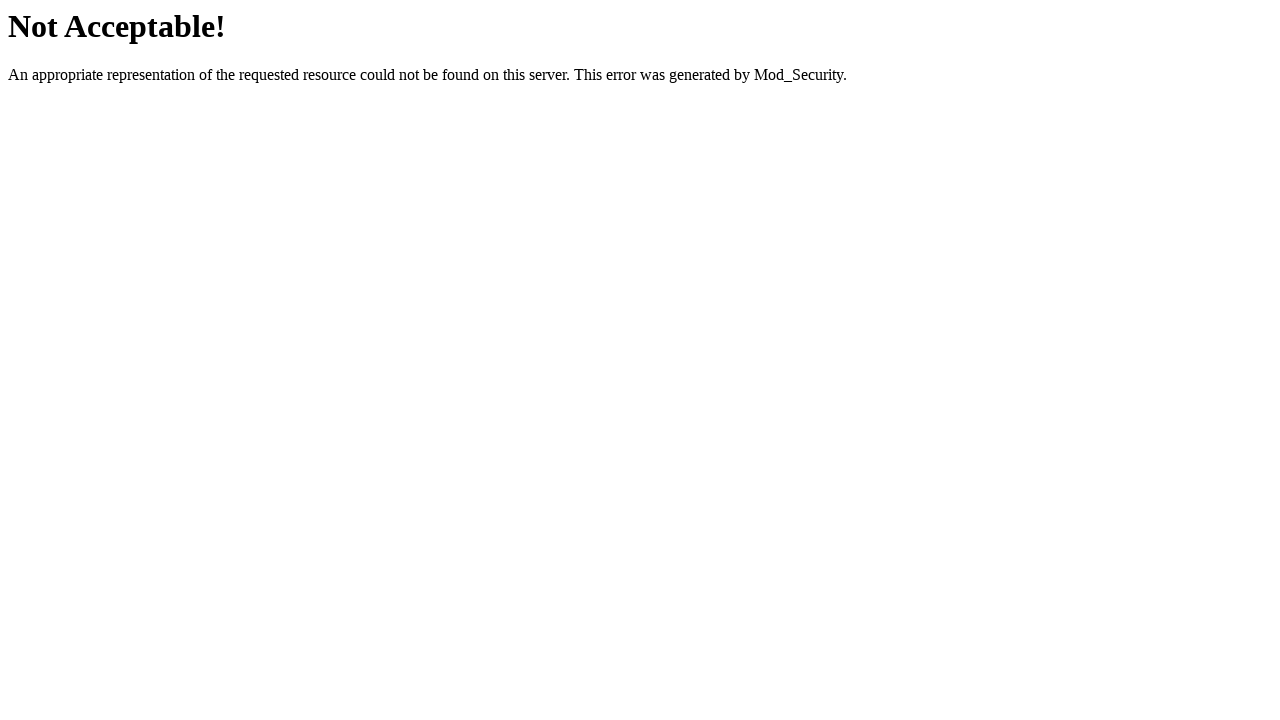